Tests form submission by filling in Name and Email fields, submitting the form, and verifying the success message appears with the entered data

Starting URL: https://otus.home.kartushin.su/training.html

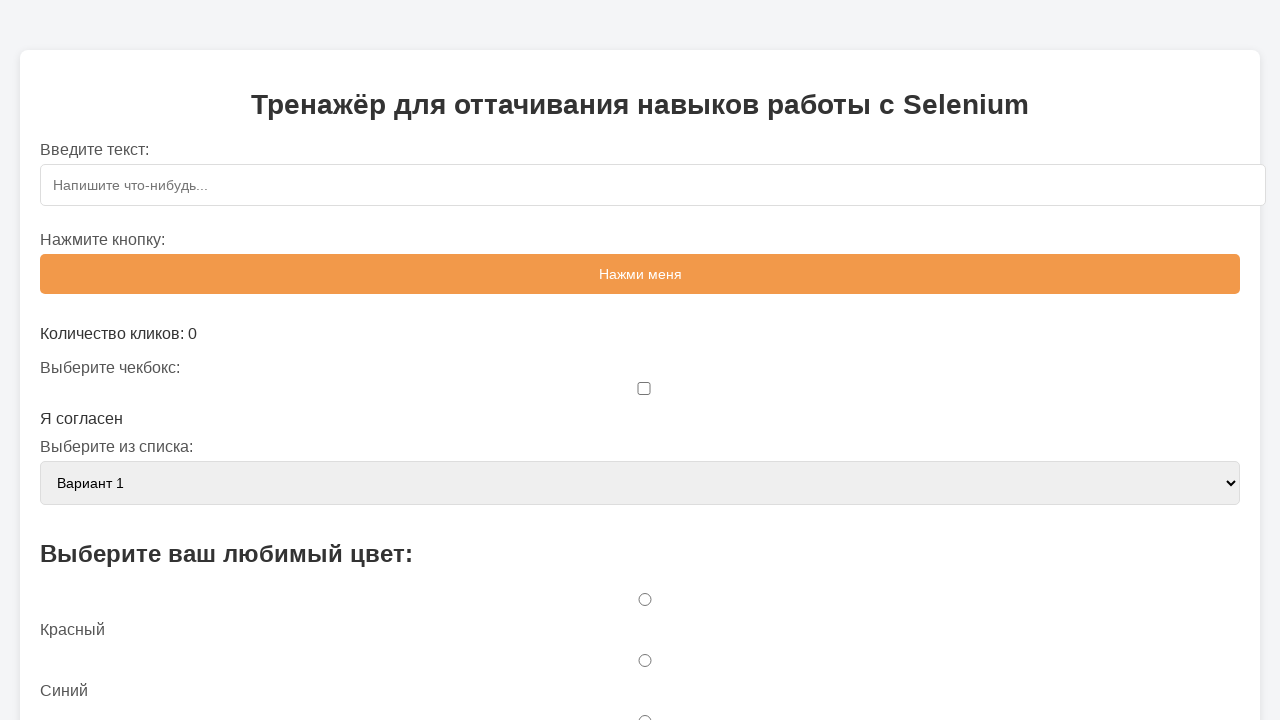

Filled Name field with 'Иван Петров' on input[name='name'], input[placeholder*='имя'], #name
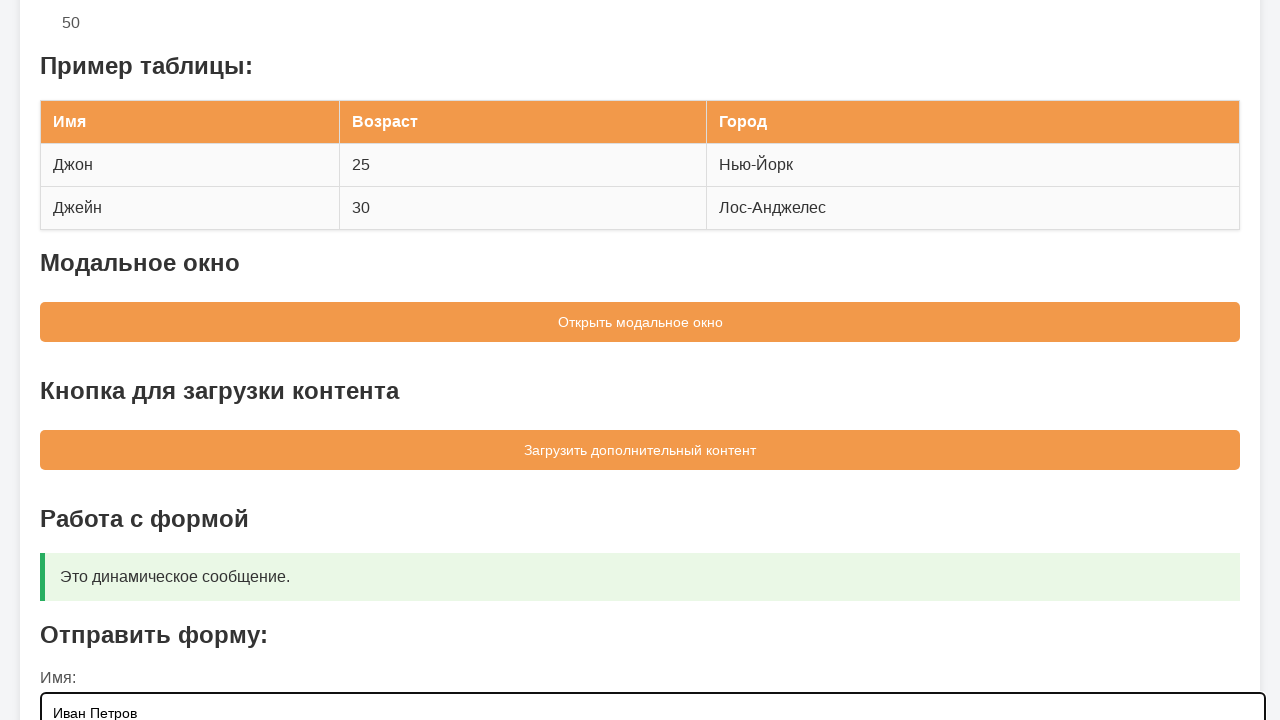

Filled Email field with 'ivan.petrov@example.com' on input[type='email'], input[name='email'], #email
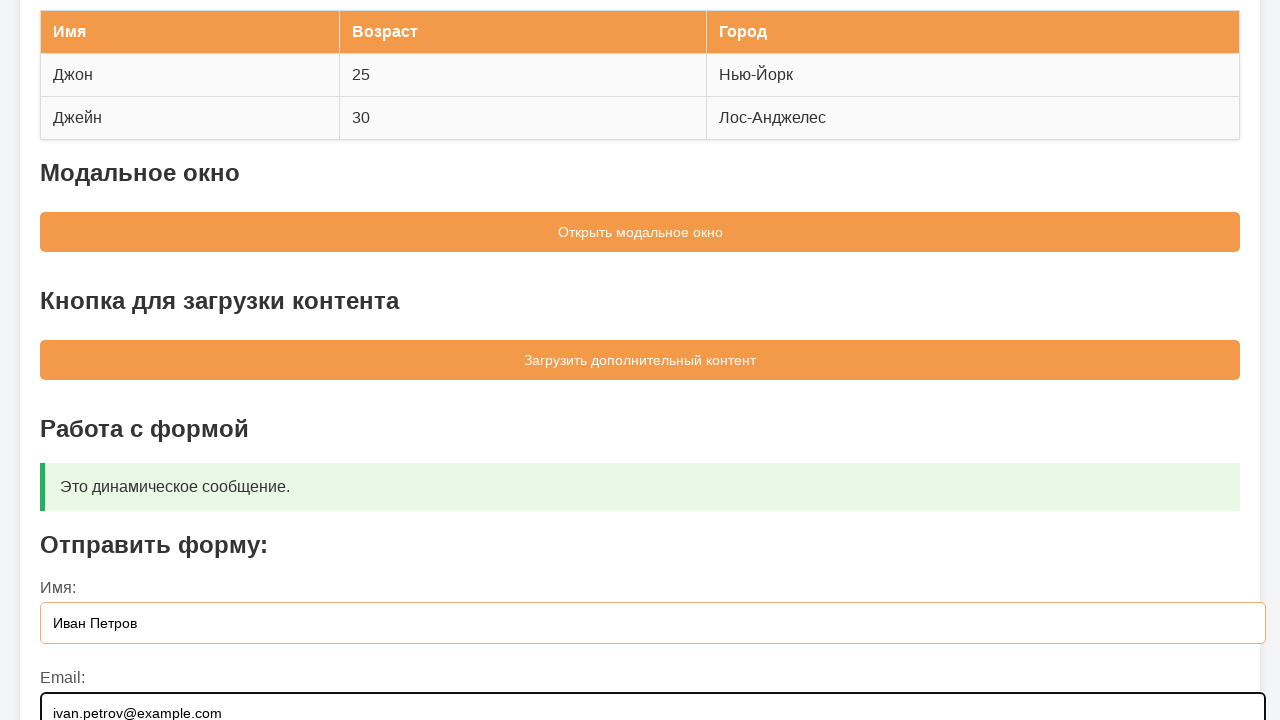

Clicked submit button to send form at (640, 559) on button[type='submit'], input[type='submit']
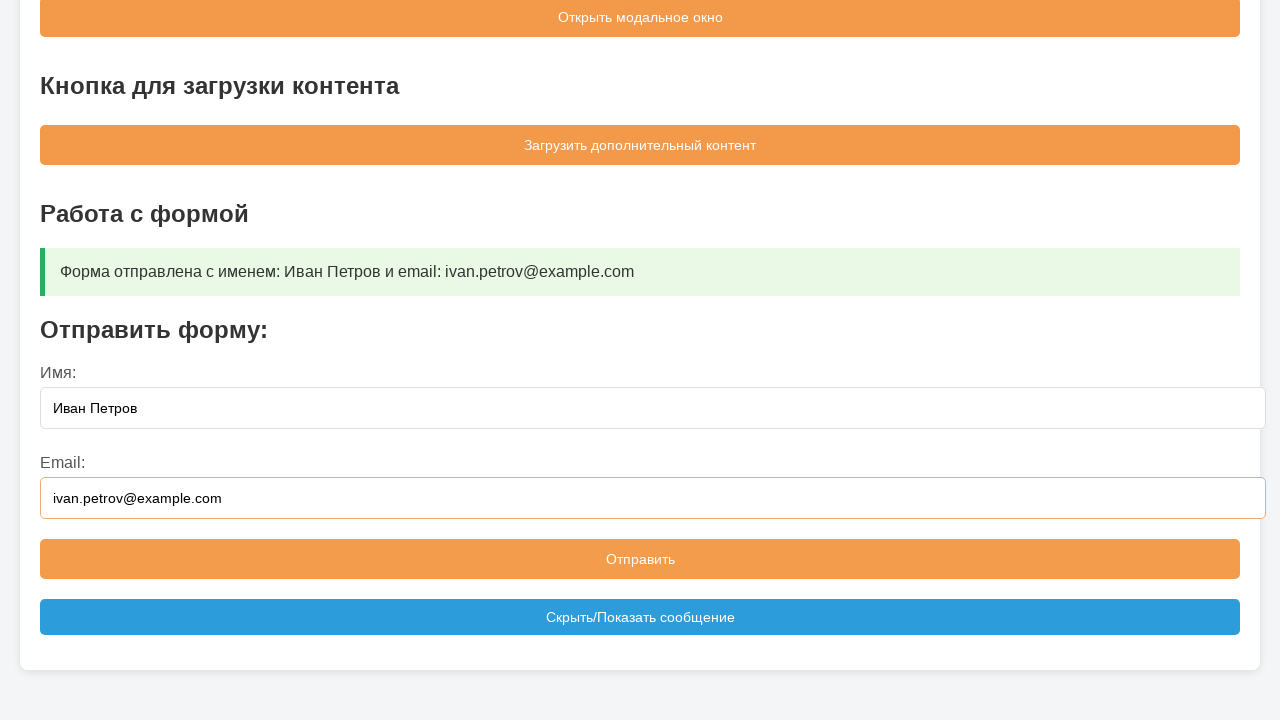

Success message 'Форма отправлена' appeared
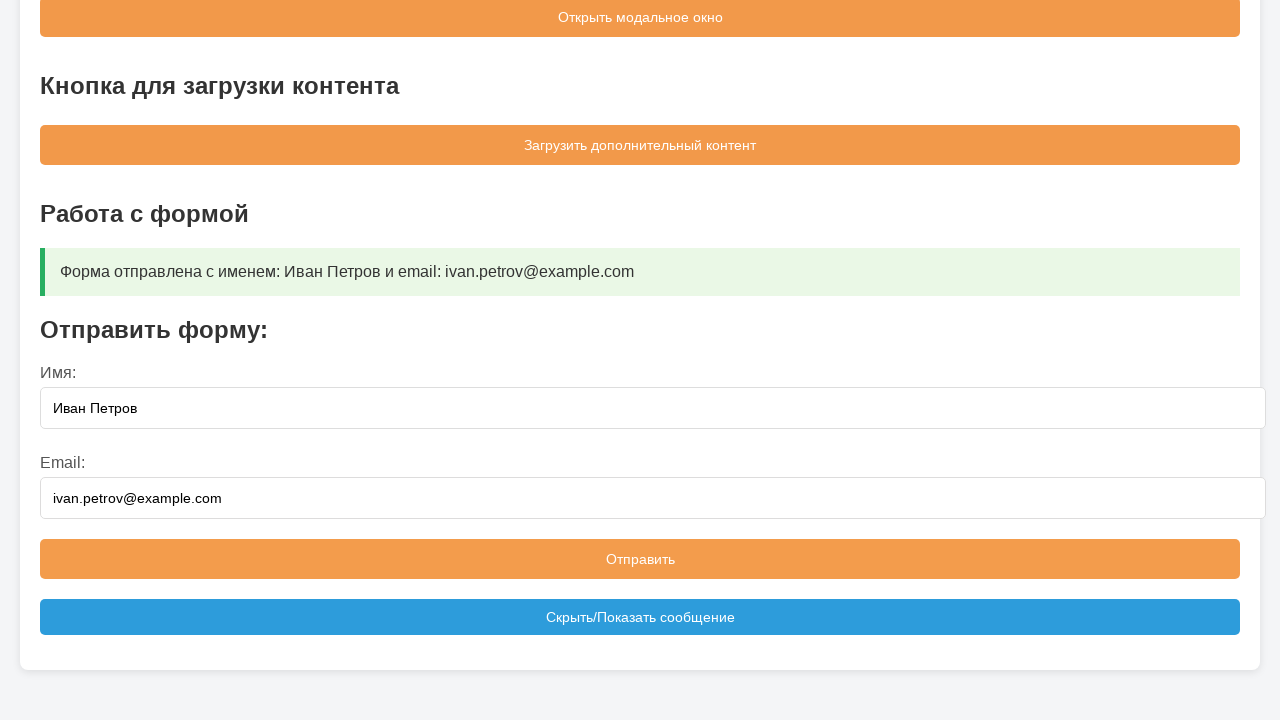

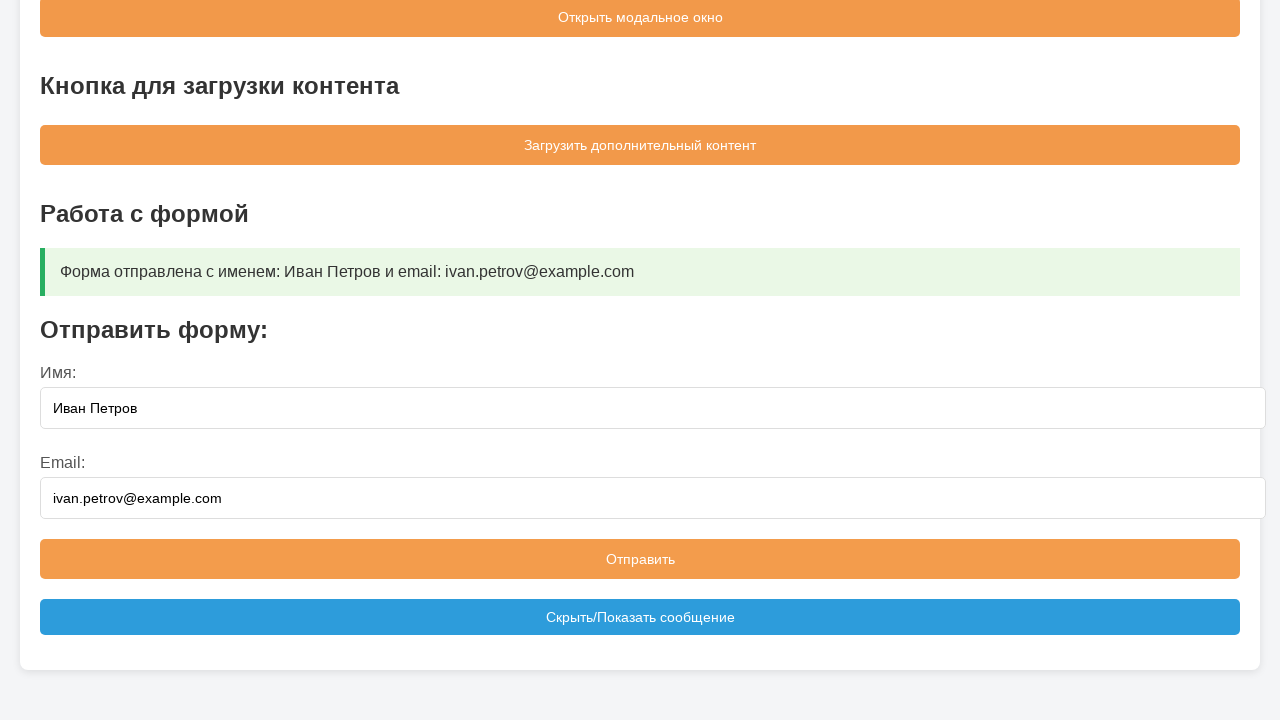